Tests drag and drop functionality by dragging element A to element B's position and verifying the swap

Starting URL: https://the-internet.herokuapp.com/drag_and_drop

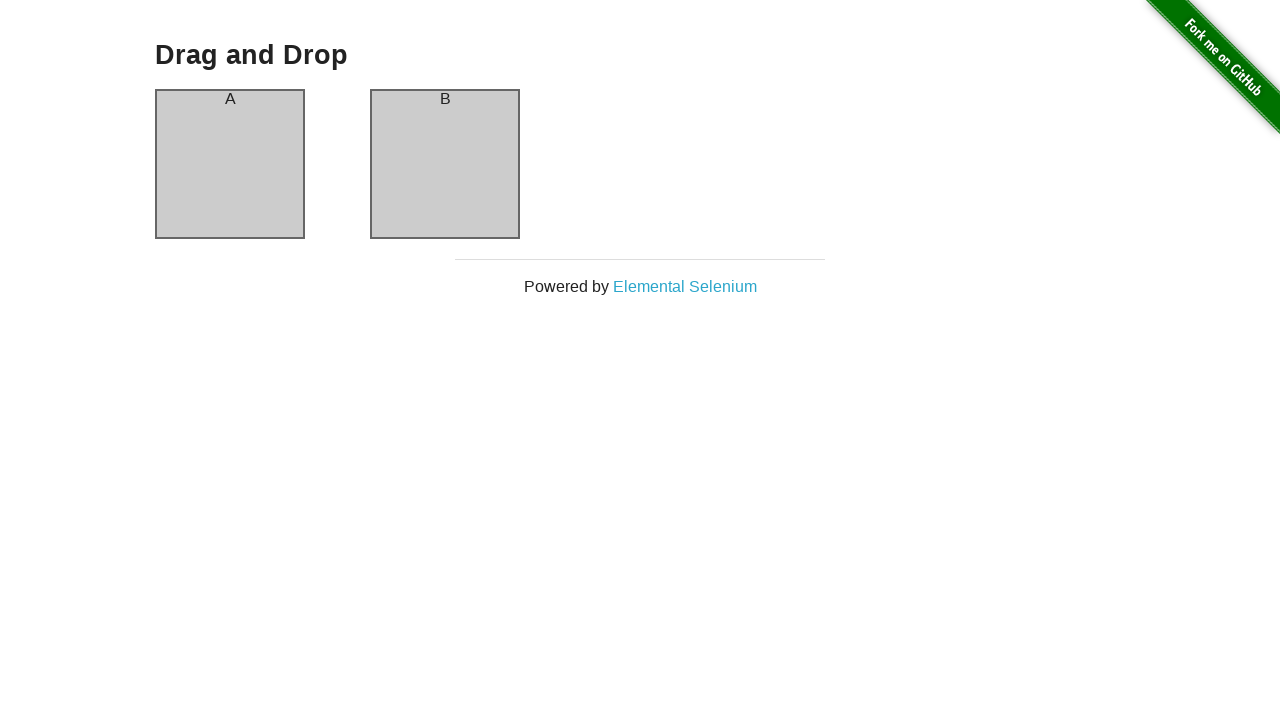

Located column A element
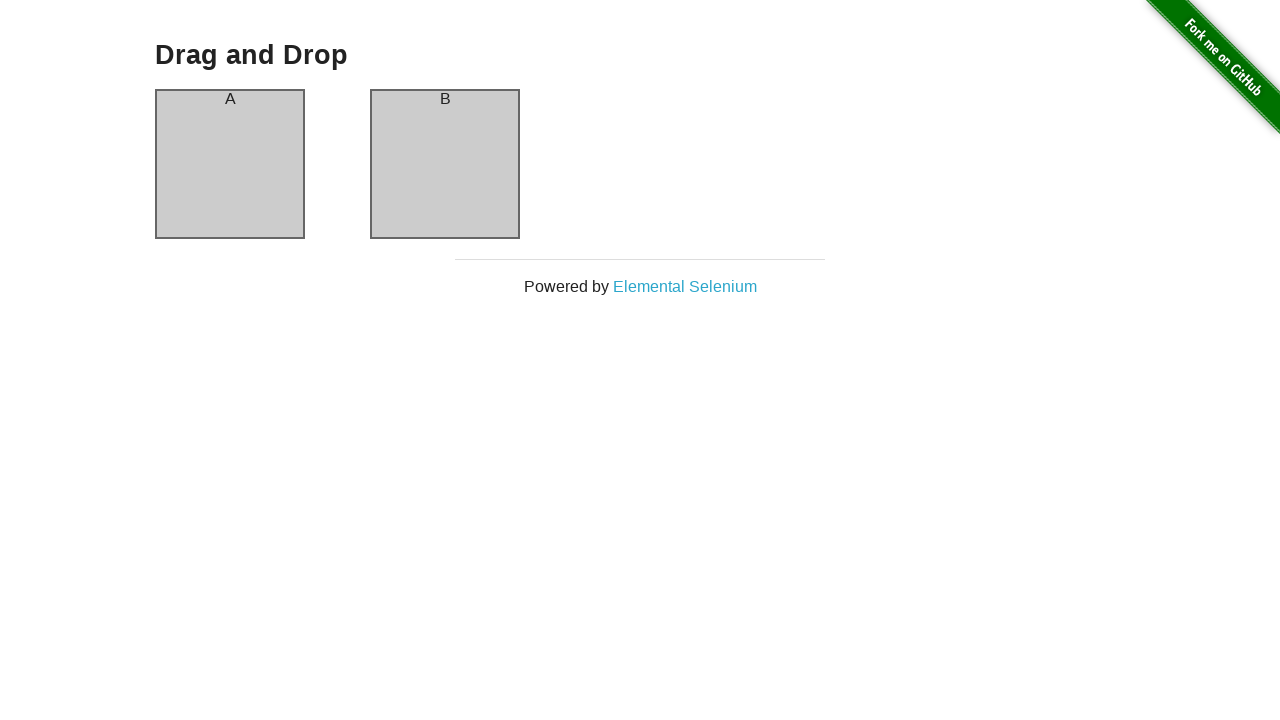

Located column B element
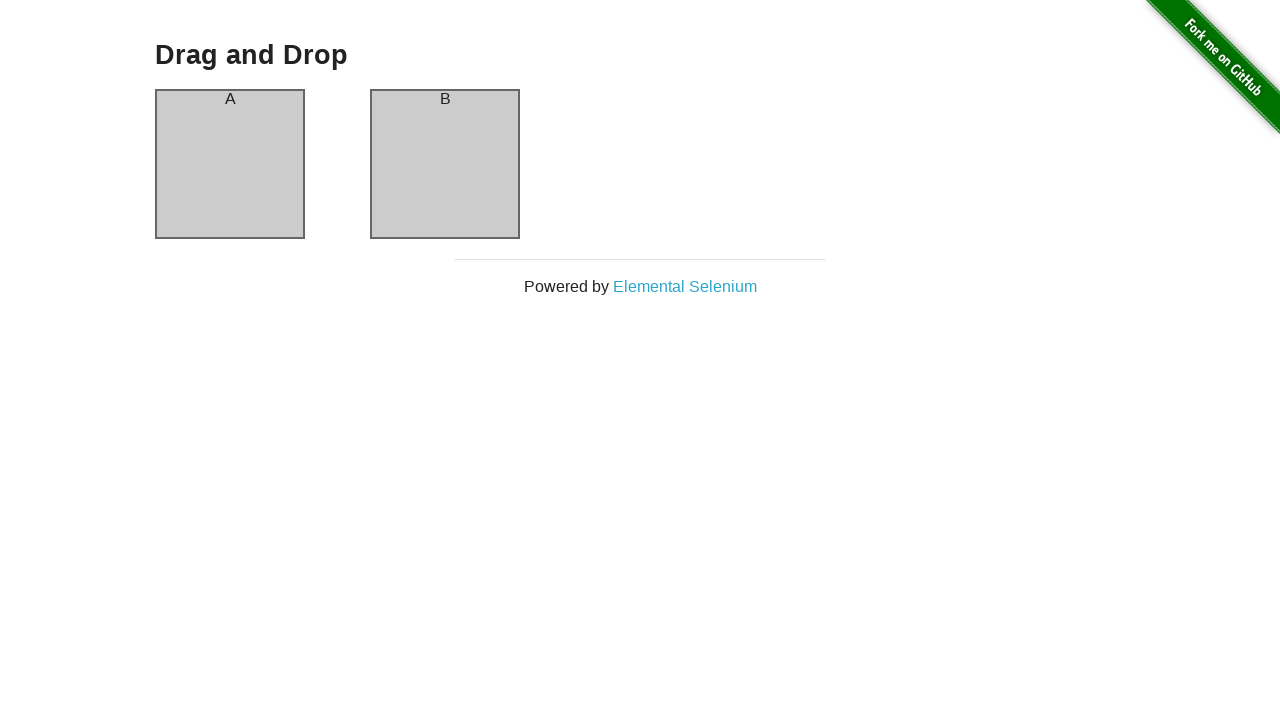

Dragged column A to column B position at (445, 164)
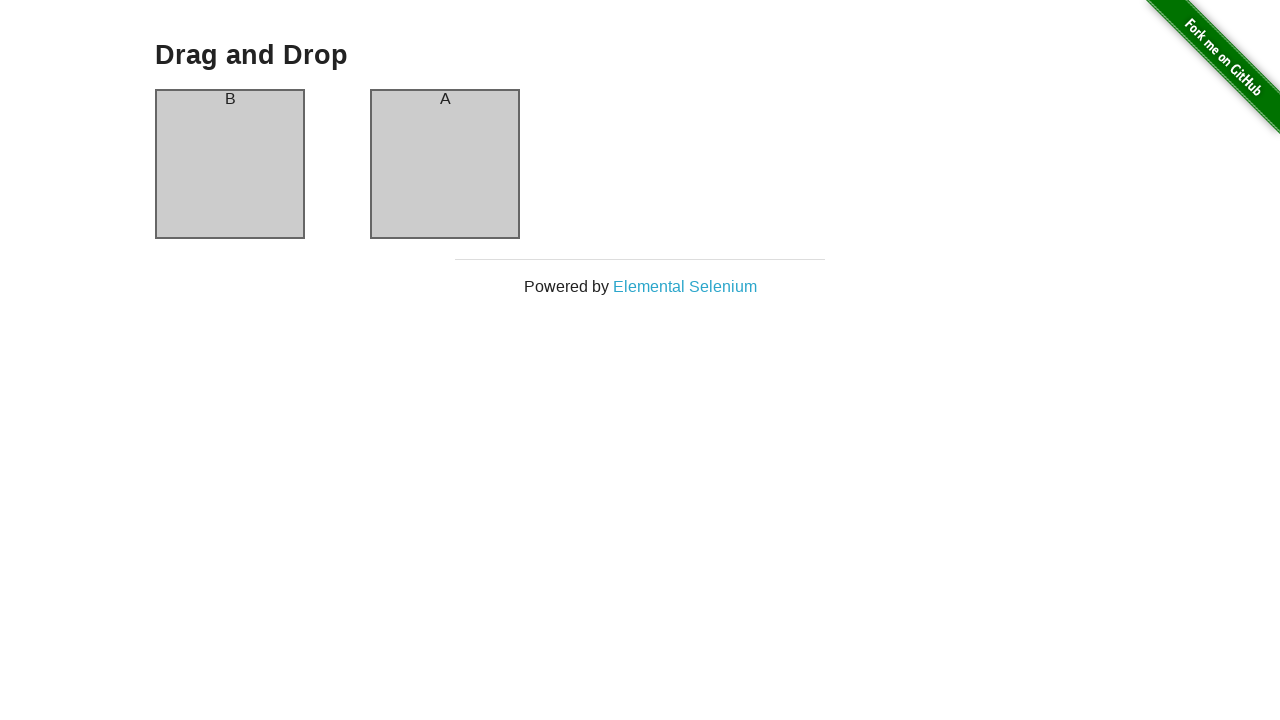

Retrieved text content of column A after drag operation
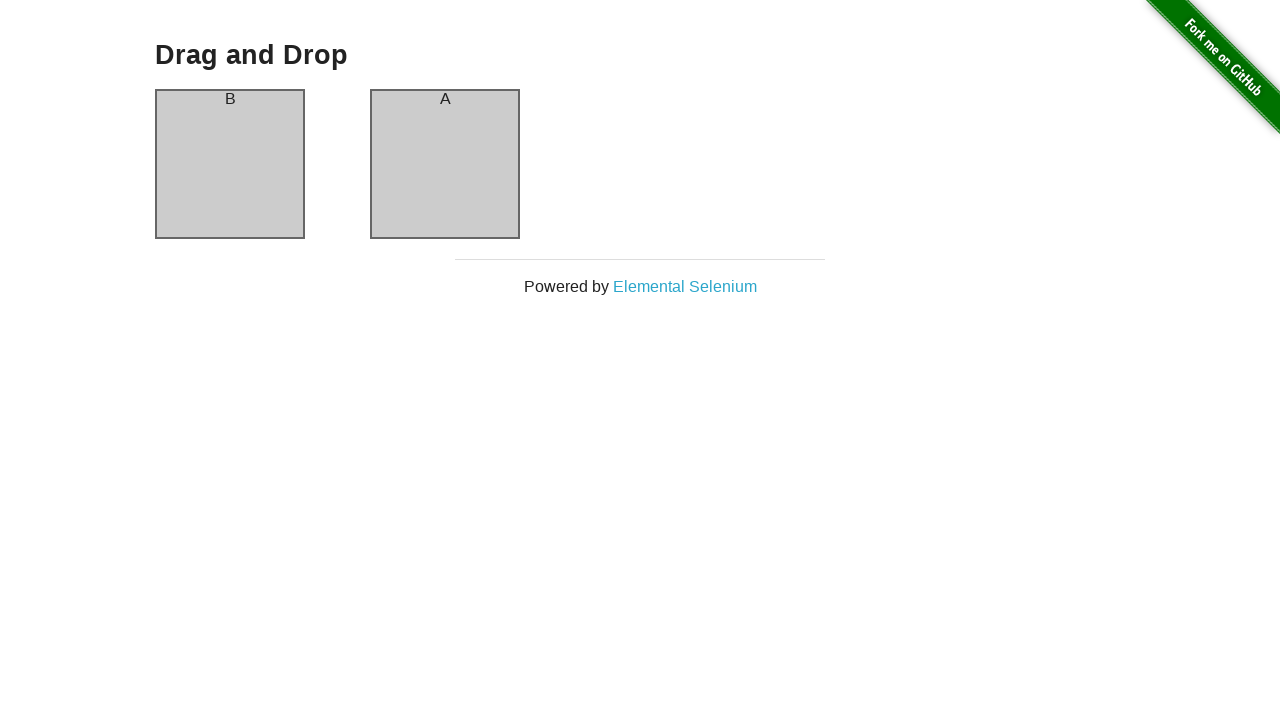

Verified that column A now contains 'B', confirming successful swap
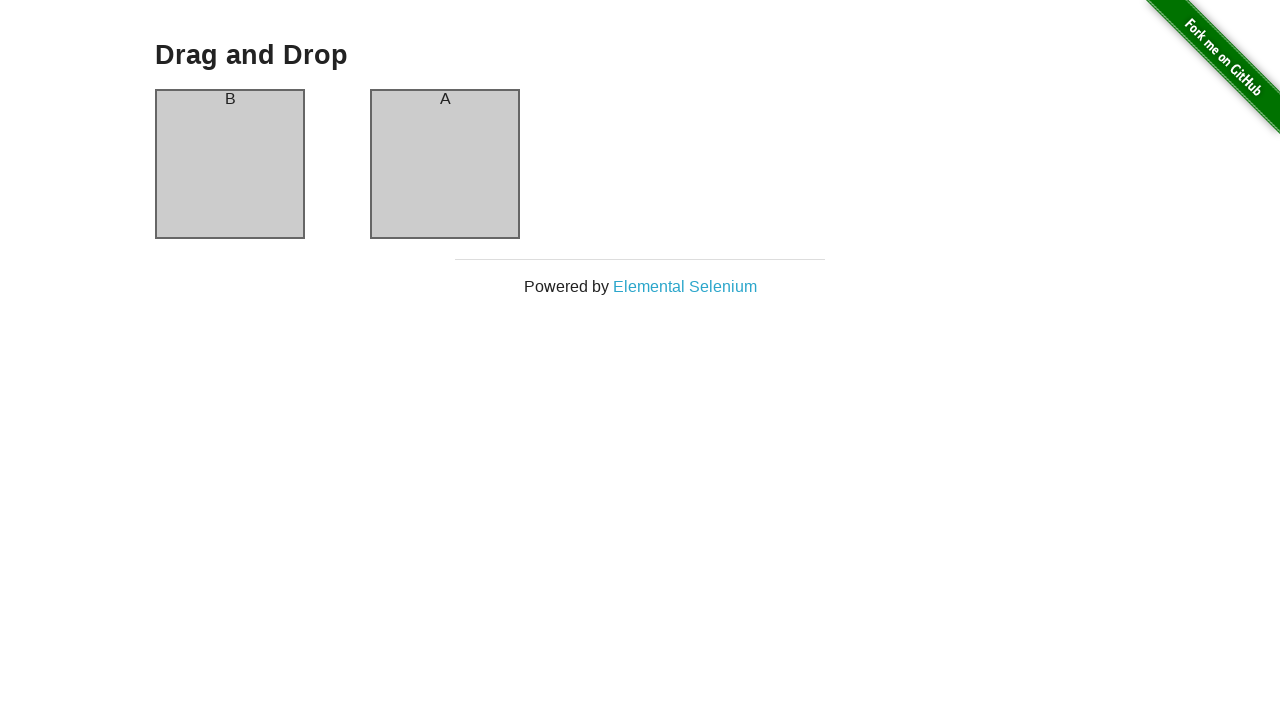

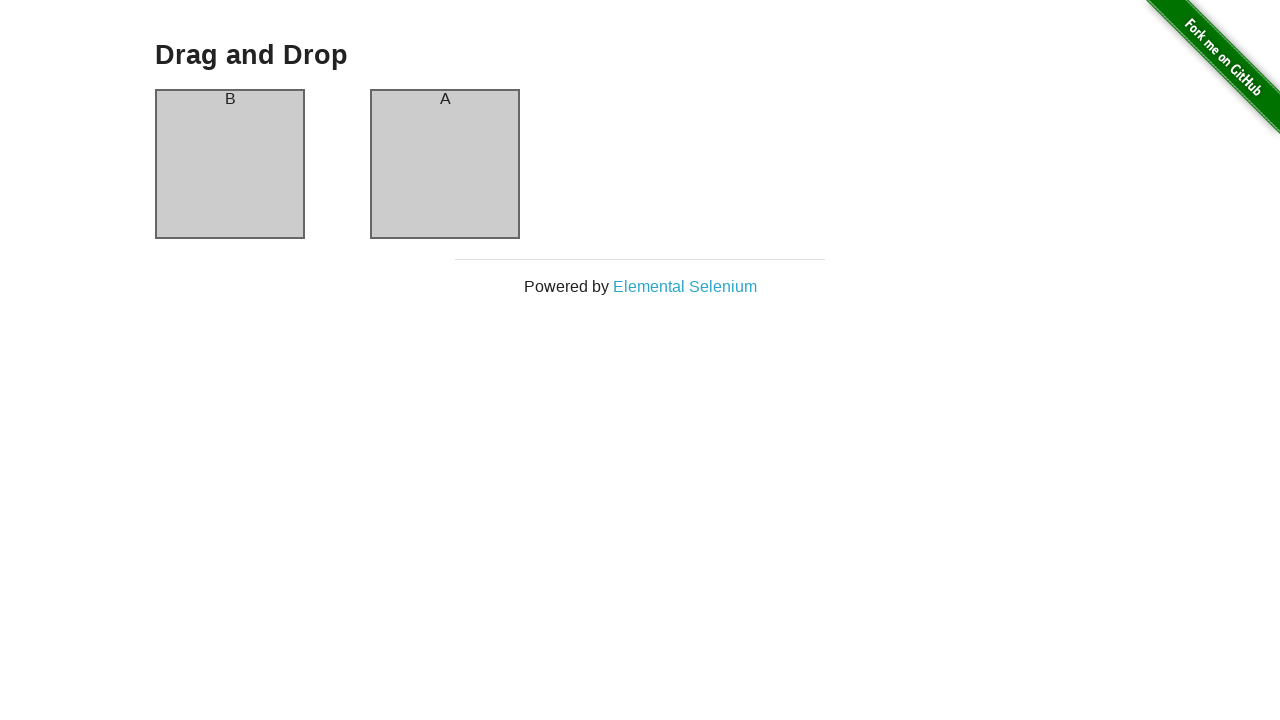